Tests product category functionality by clicking on a product link to view its details

Starting URL: http://practice.automationtesting.in

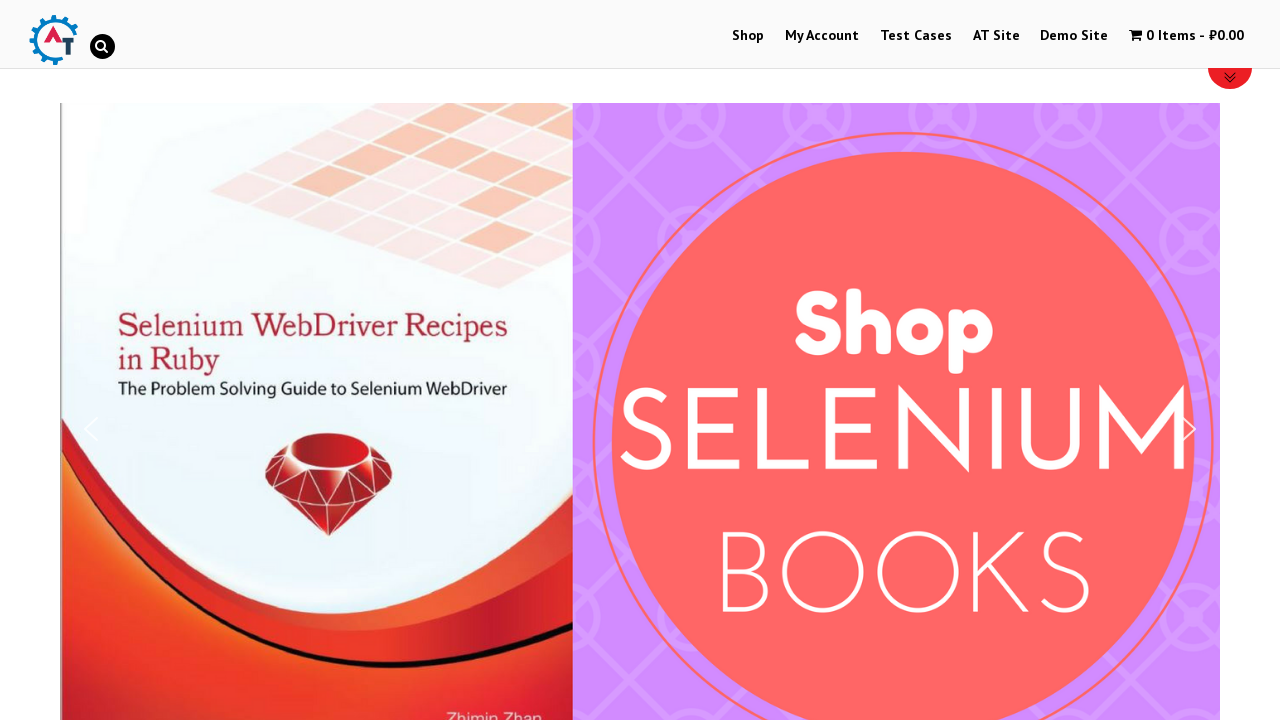

Clicked on Shop Menu at (748, 36) on xpath=//*[@id='menu-item-40']/a
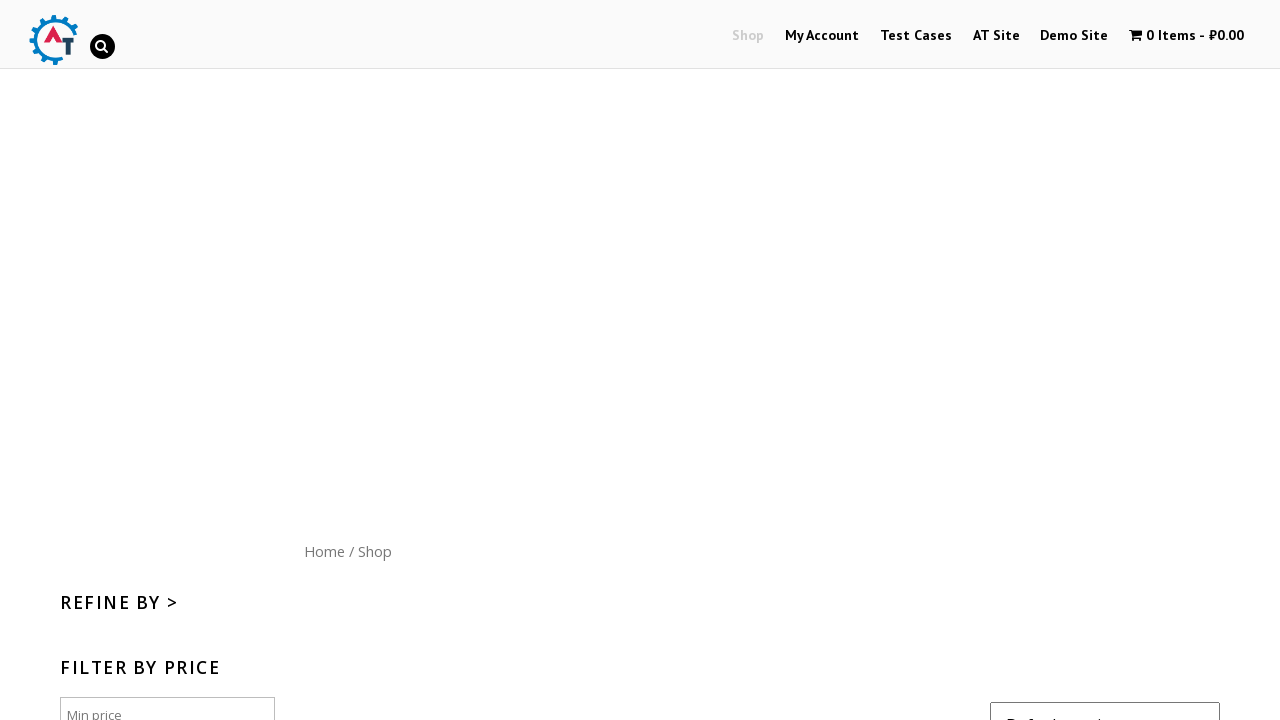

Clicked on a product to view its details at (642, 361) on //*[@id="content"]/ul/li[2]/a[1]/h3
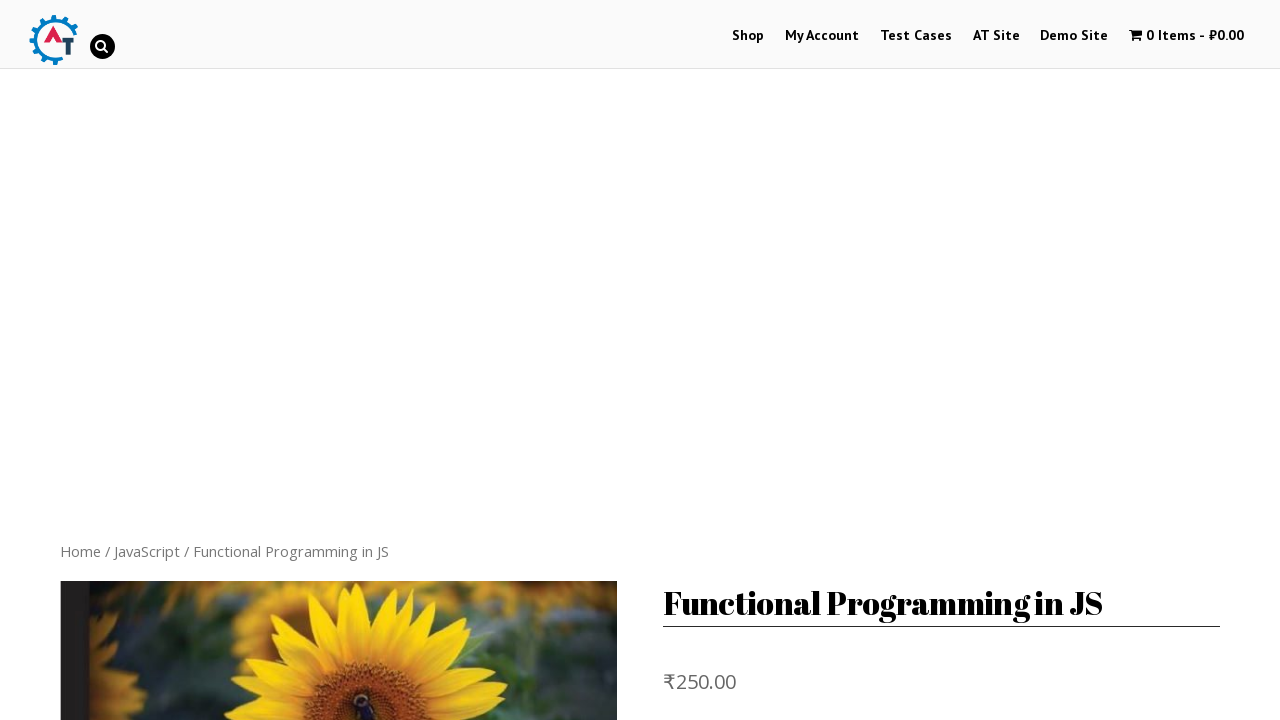

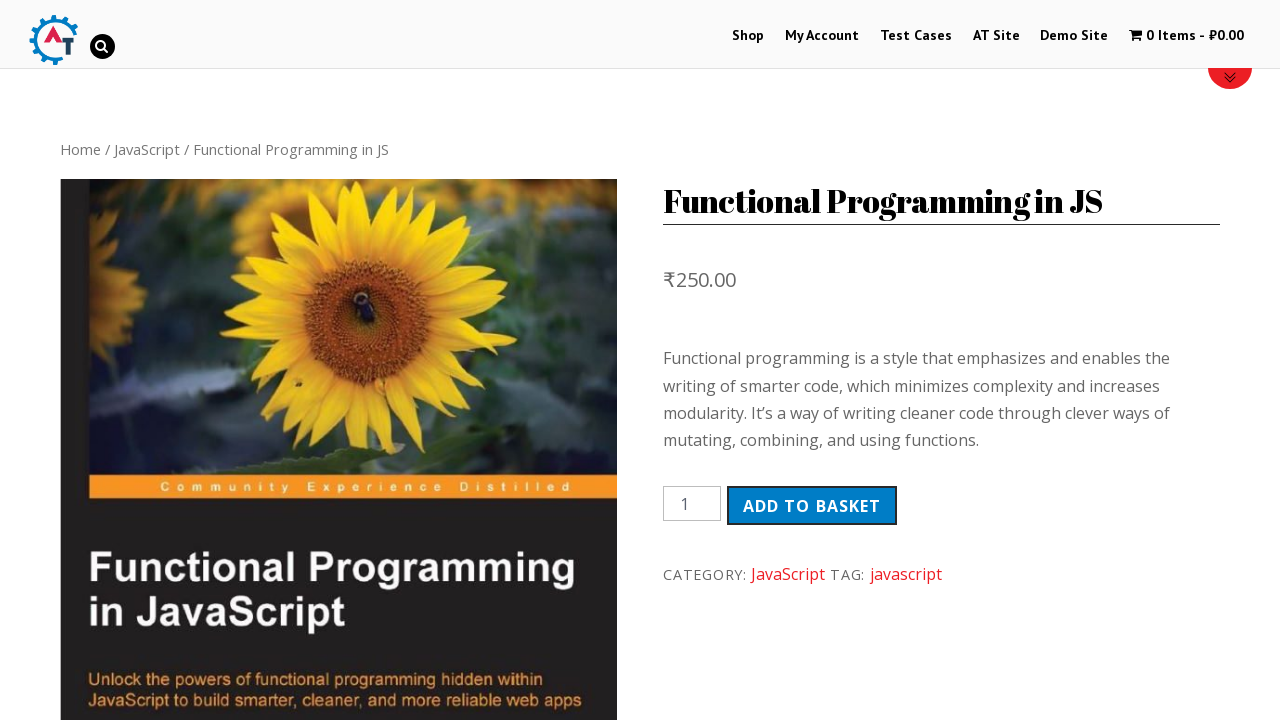